Navigates to Python.org homepage and verifies that event information is displayed in the events widget

Starting URL: https://www.python.org/

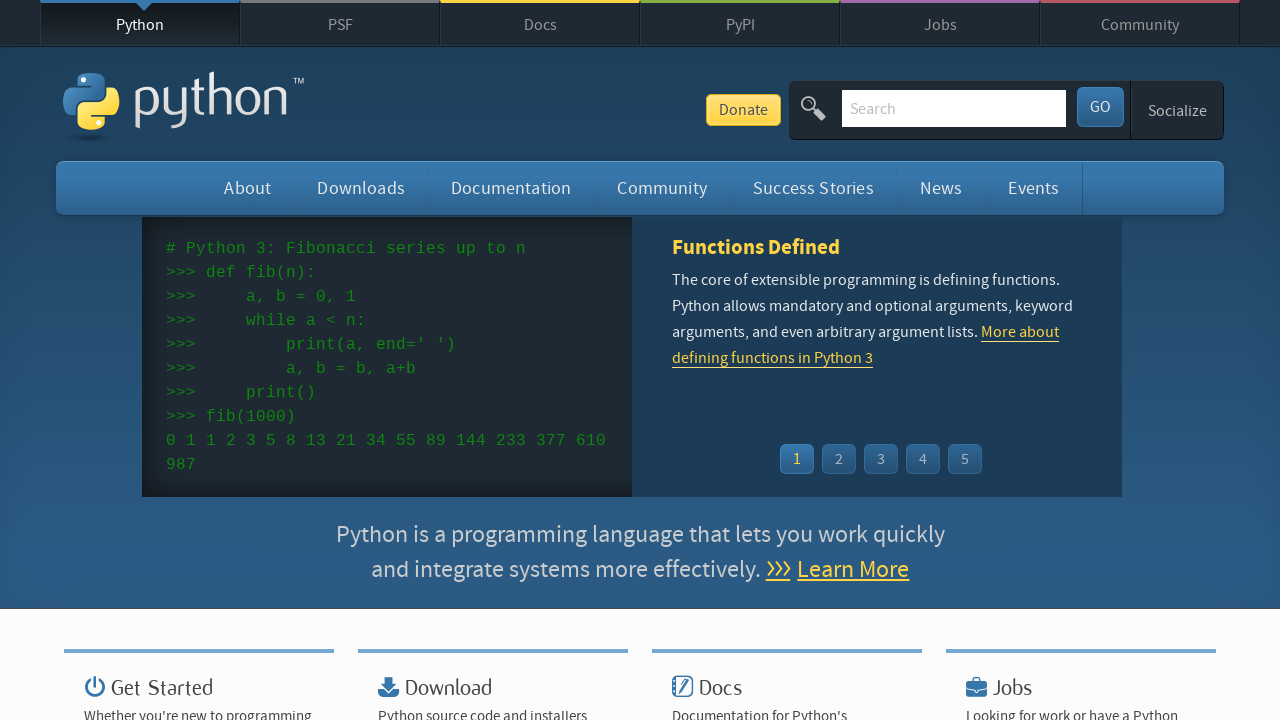

Navigated to Python.org homepage
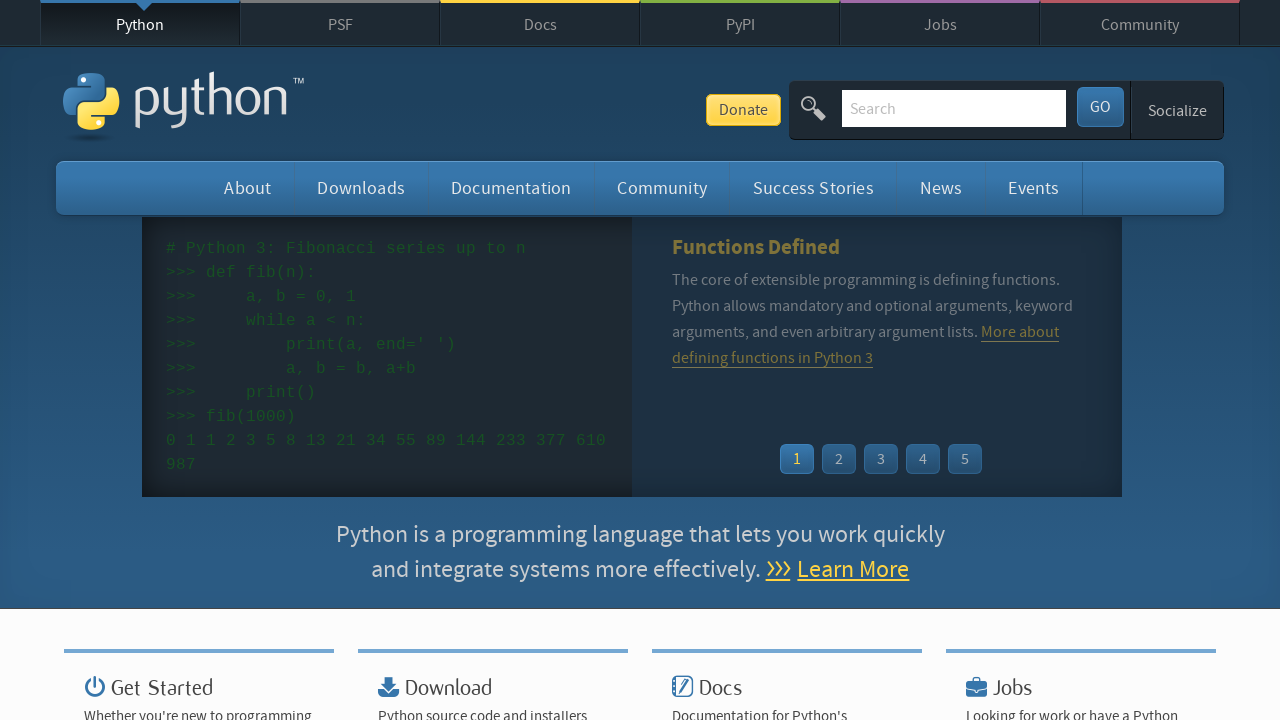

Event widget loaded
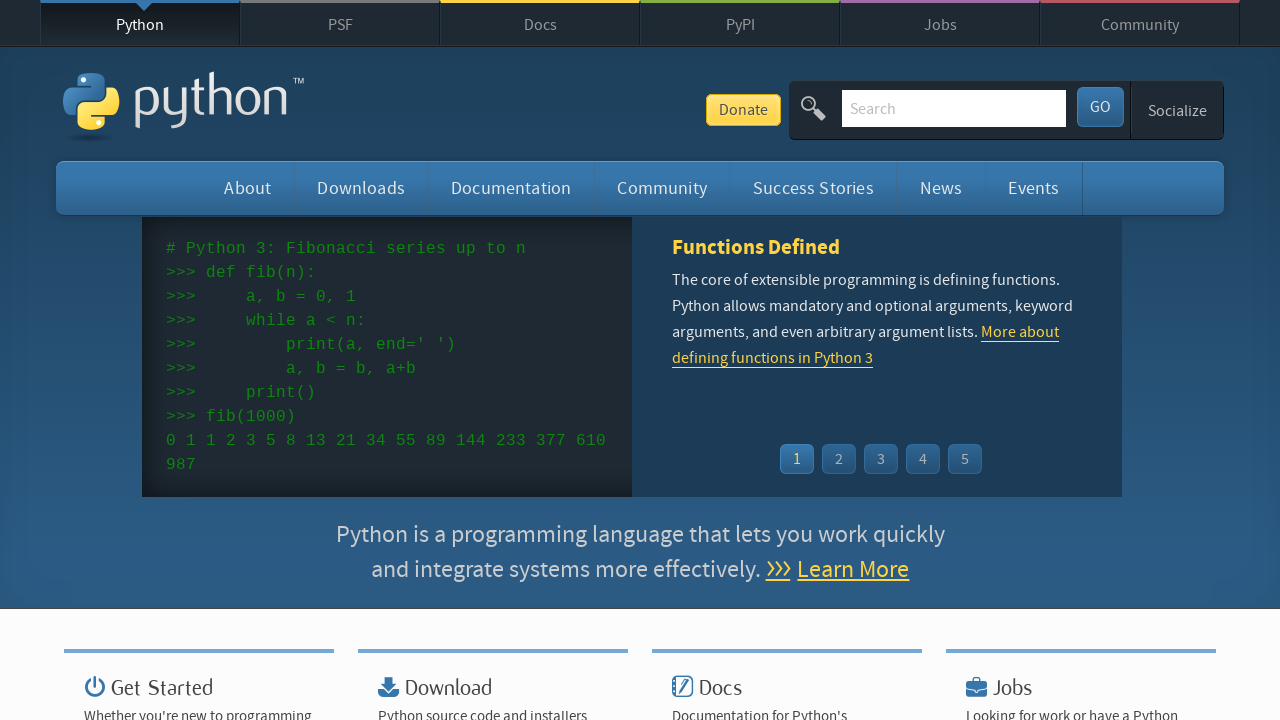

Event dates verified in the events widget
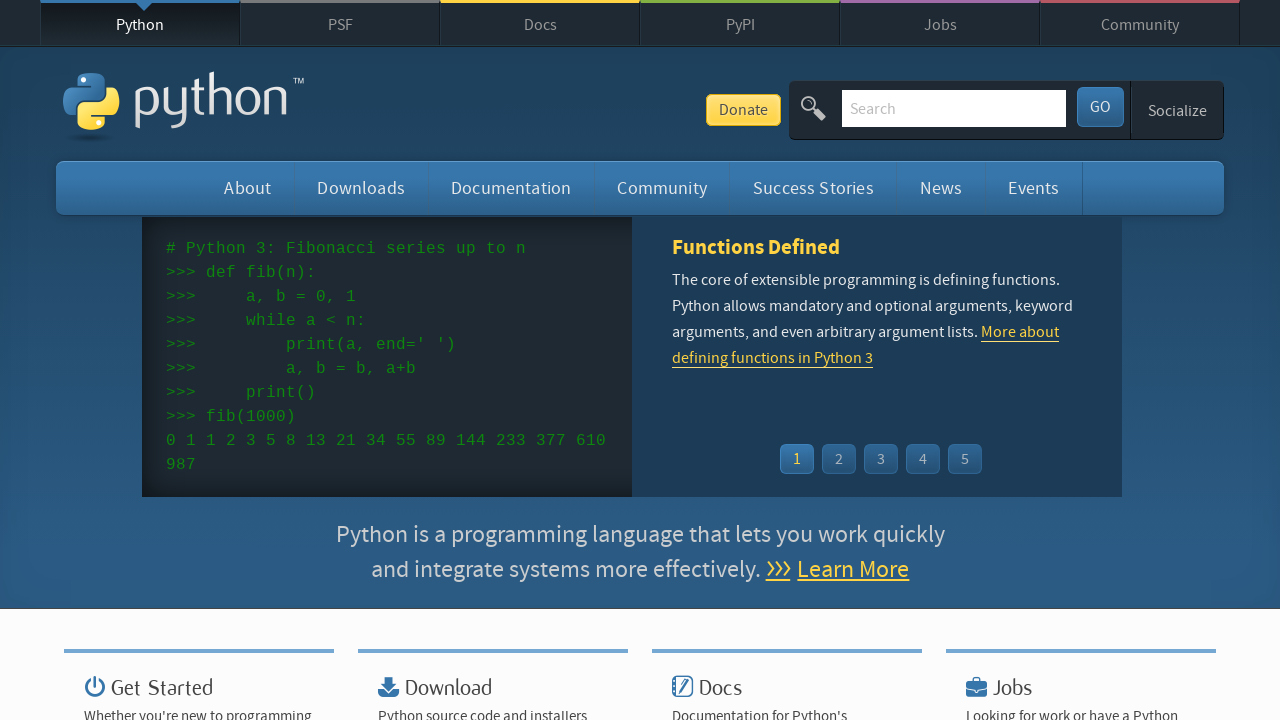

Event links verified in the events widget
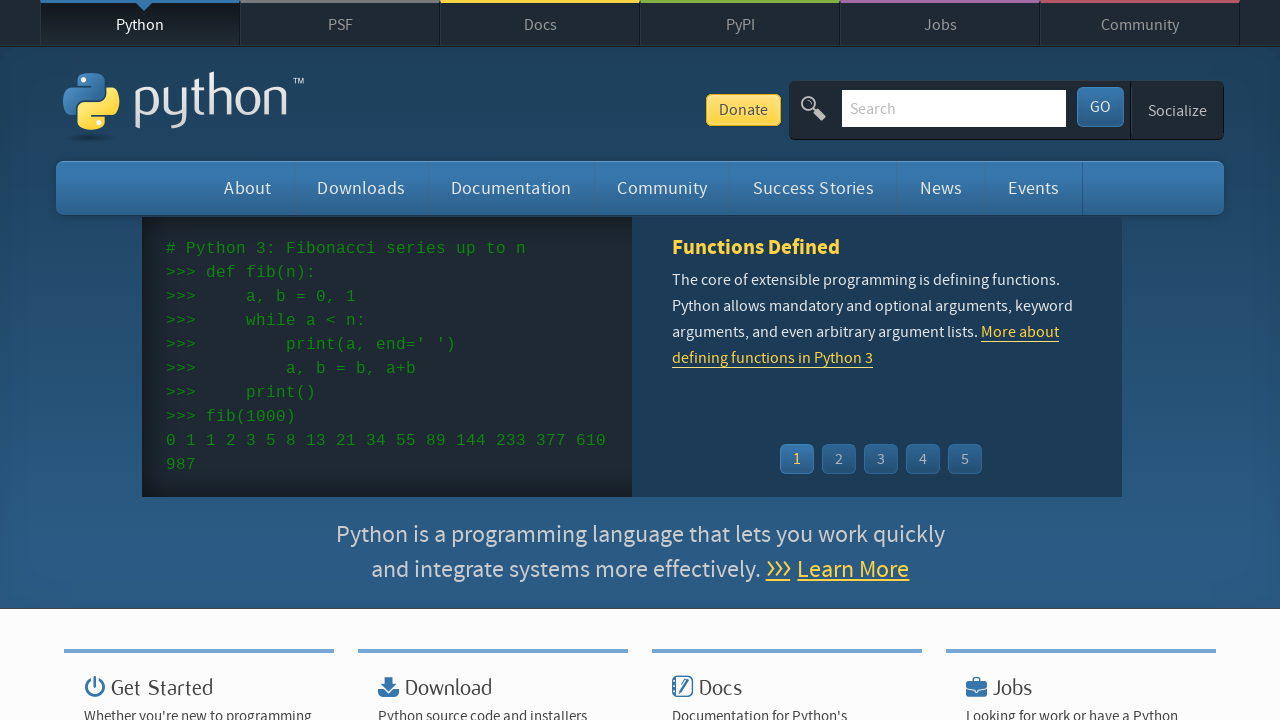

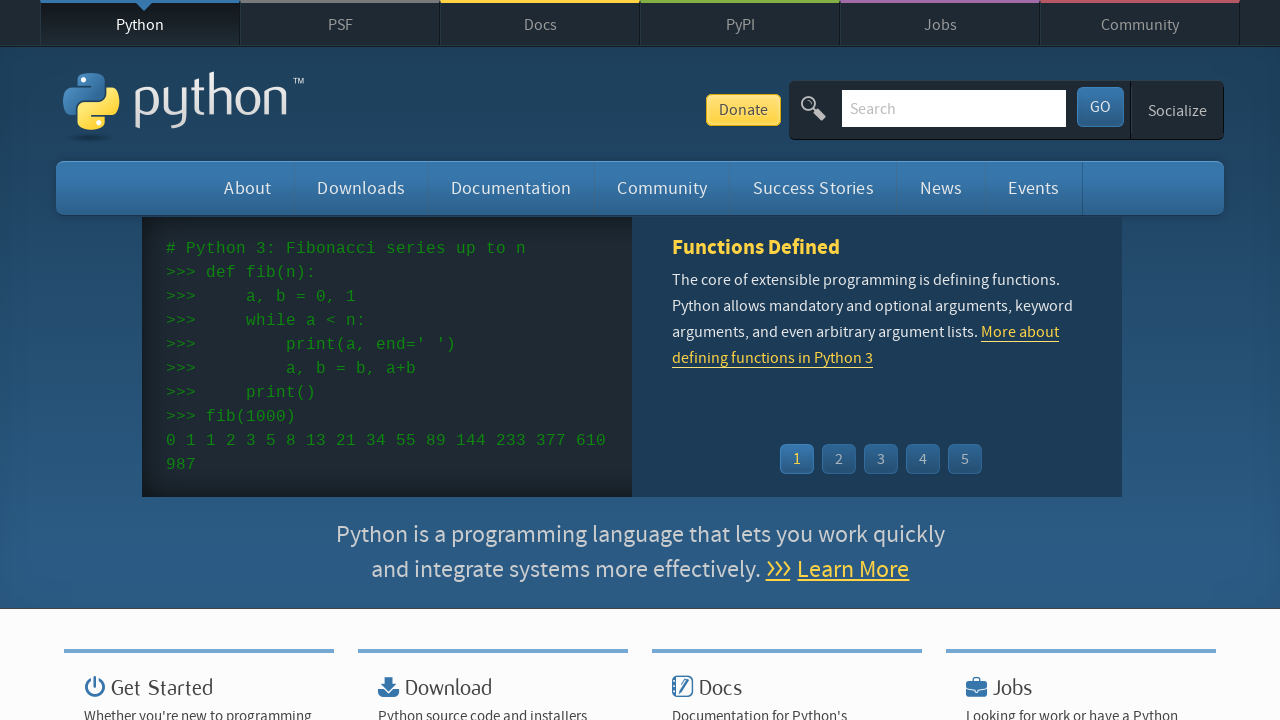